Tests password validation by entering mixed case characters in the password field of Mailchimp signup form

Starting URL: https://login.mailchimp.com/signup/

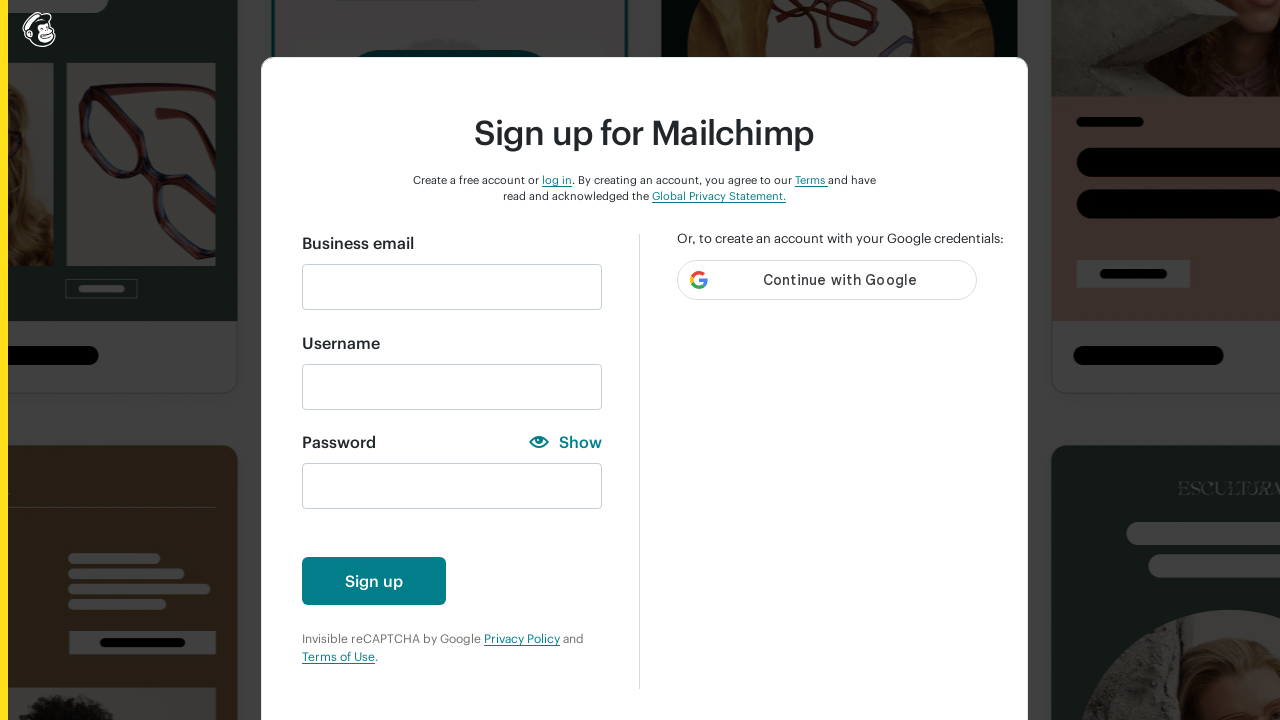

Filled email field with 'thu@mailinator.com' on input#email
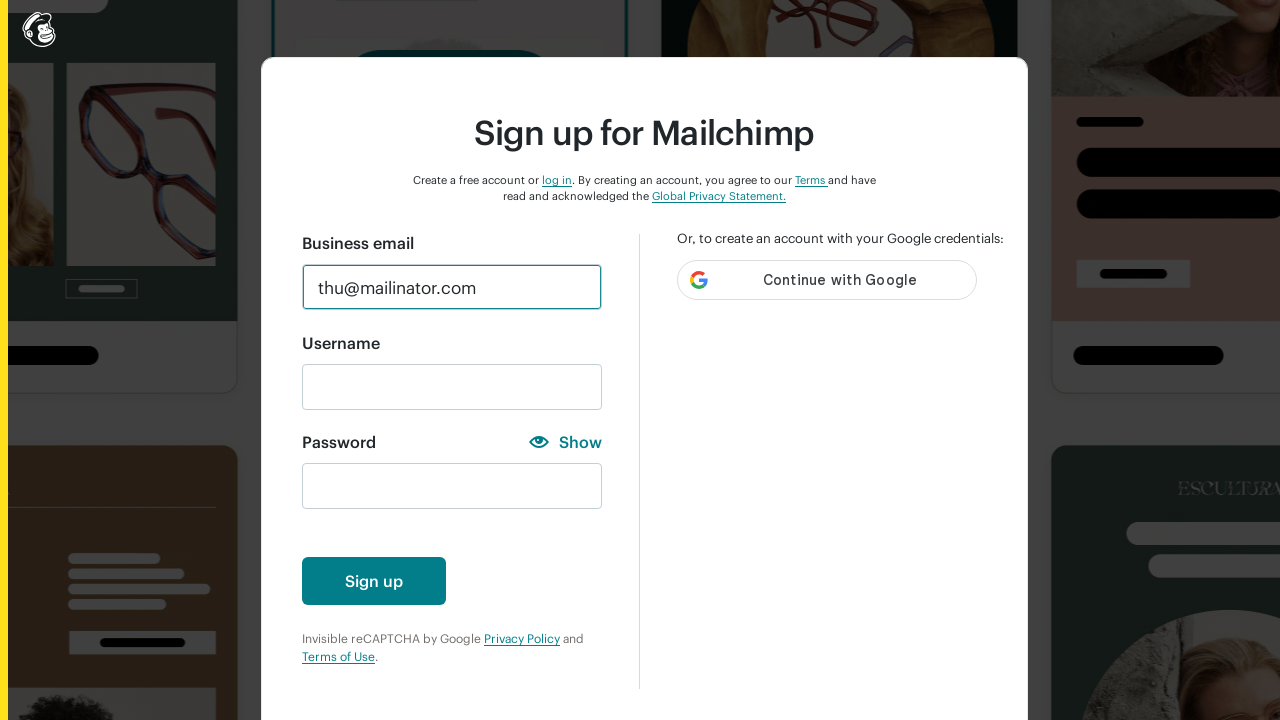

Filled username field with 'thu' on input#new_username
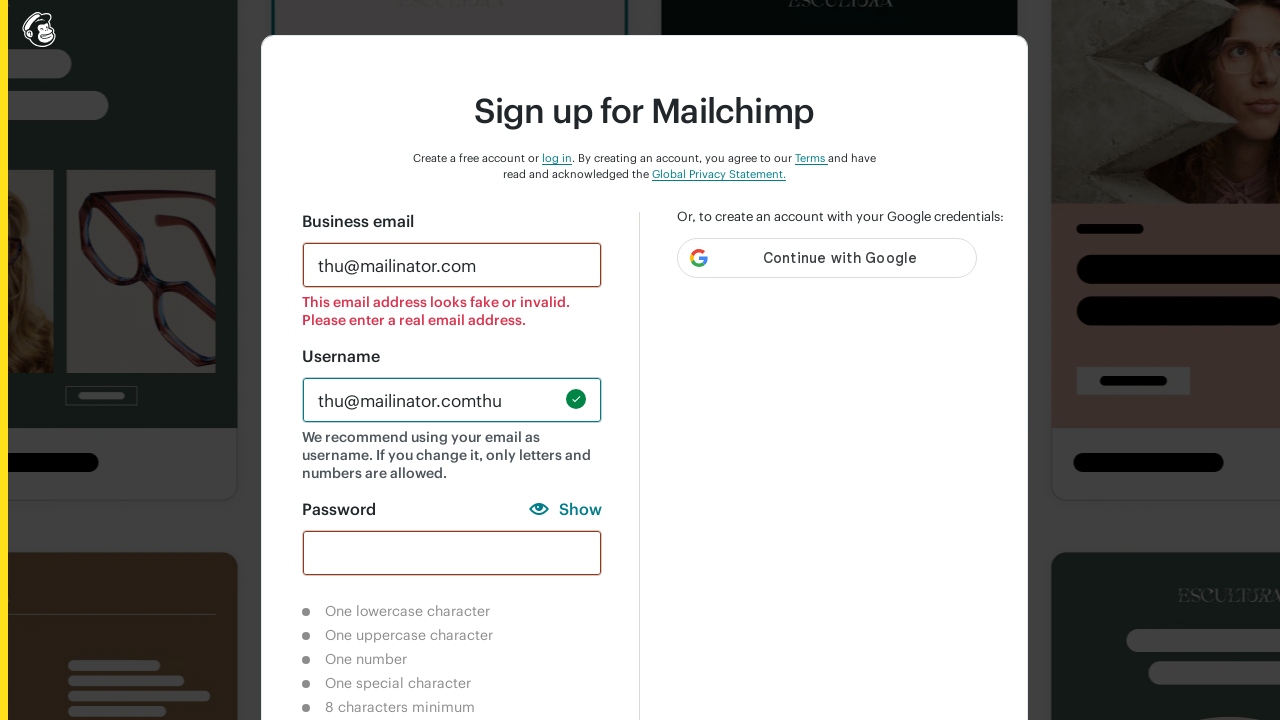

Filled password field with mixed case value 'Thu' for password validation test on input#new_password
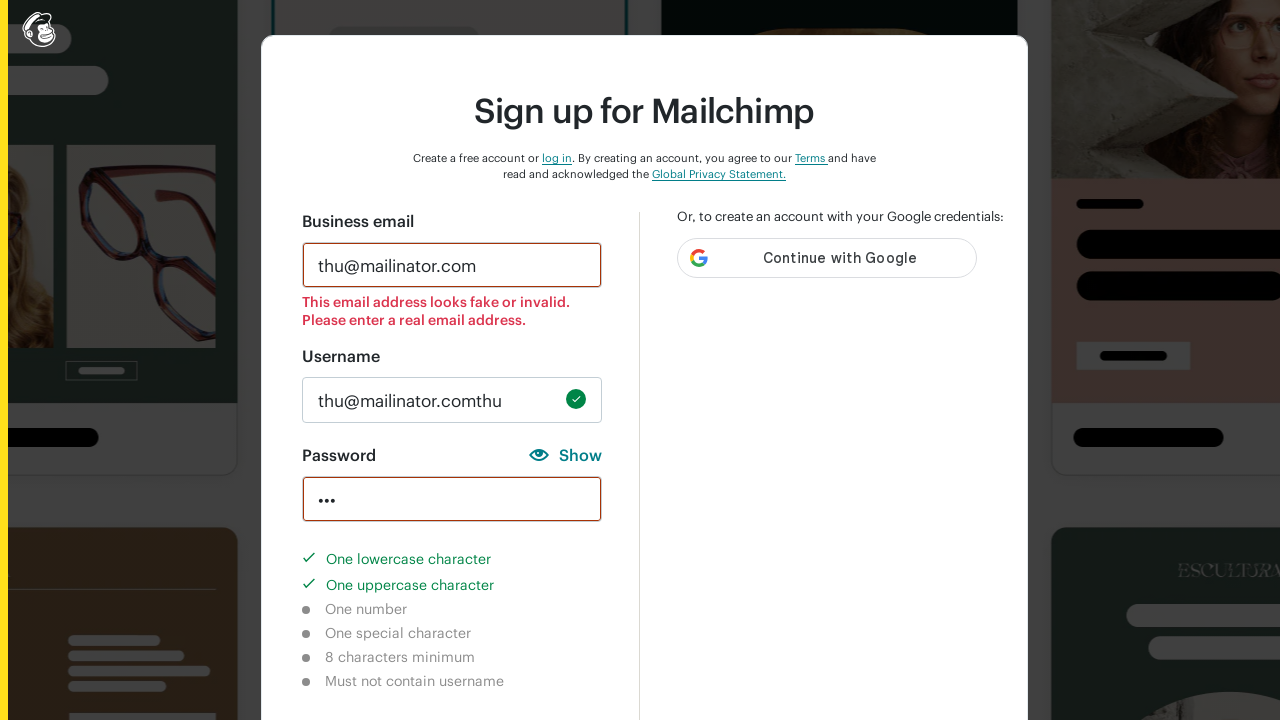

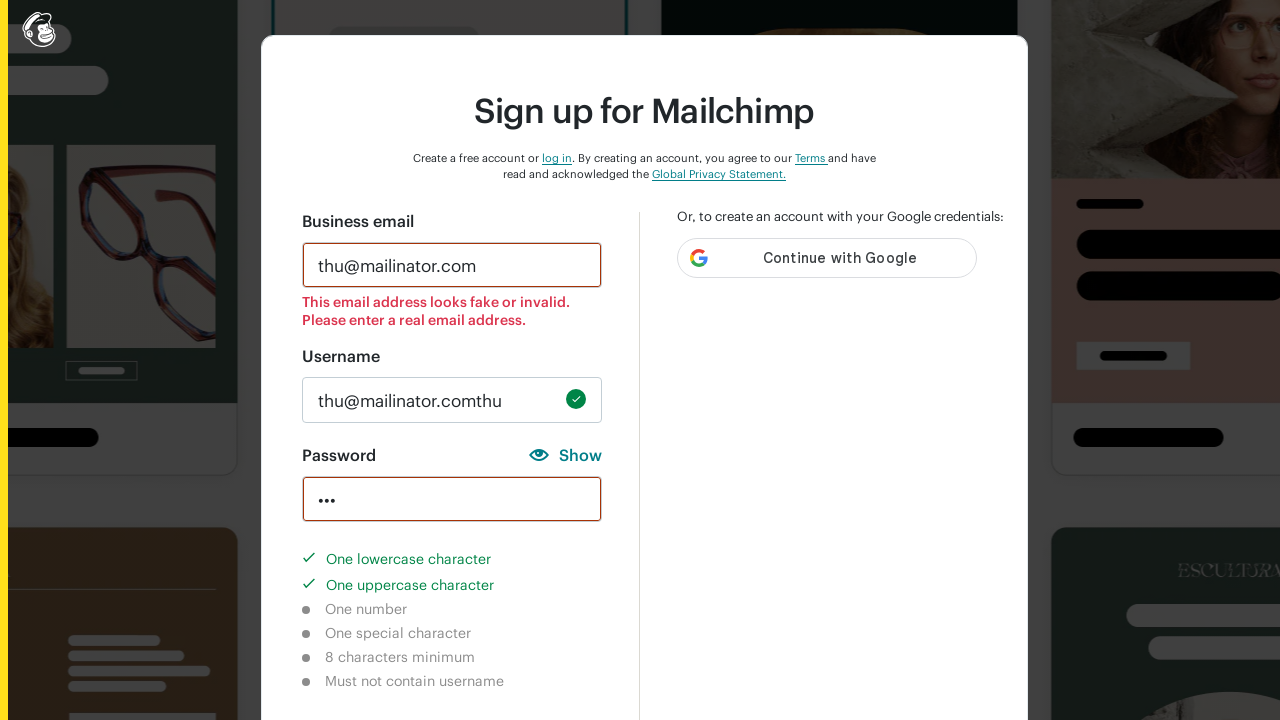